Tests modal functionality by clicking launch modal button and then clicking Close button

Starting URL: https://www.lambdatest.com/selenium-playground/bootstrap-modal-demo

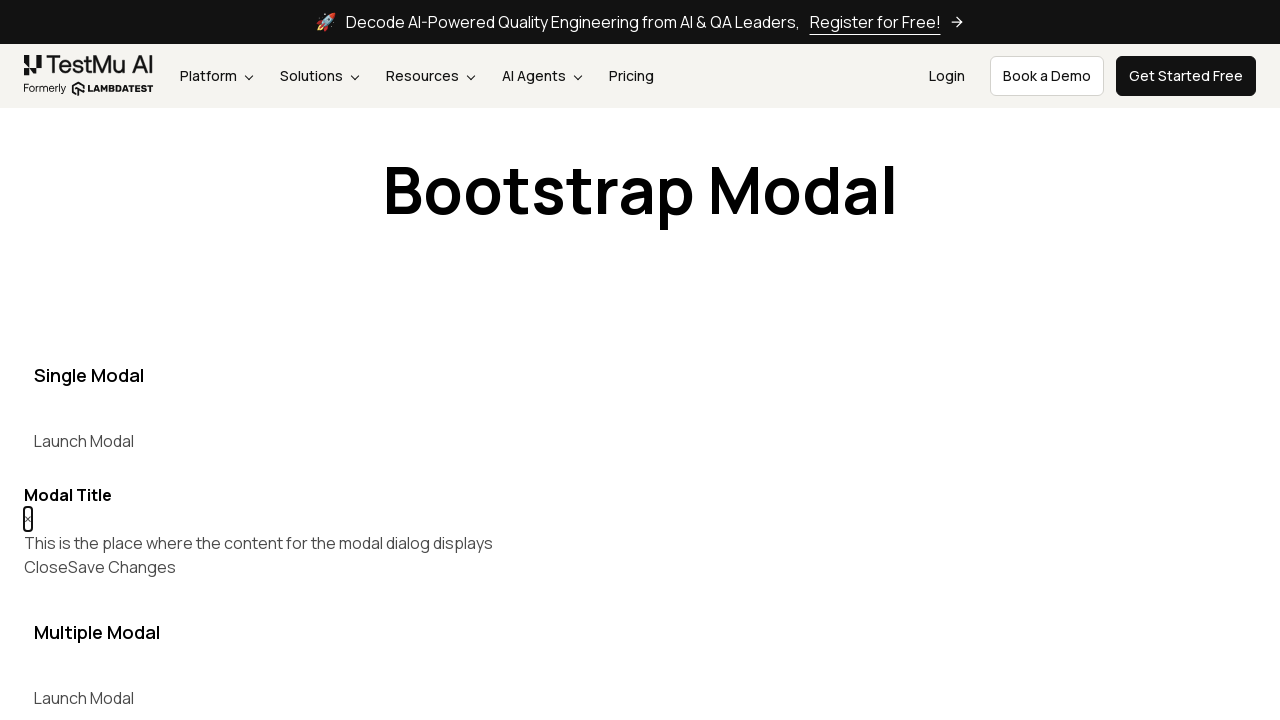

Waited 3 seconds for page to be ready
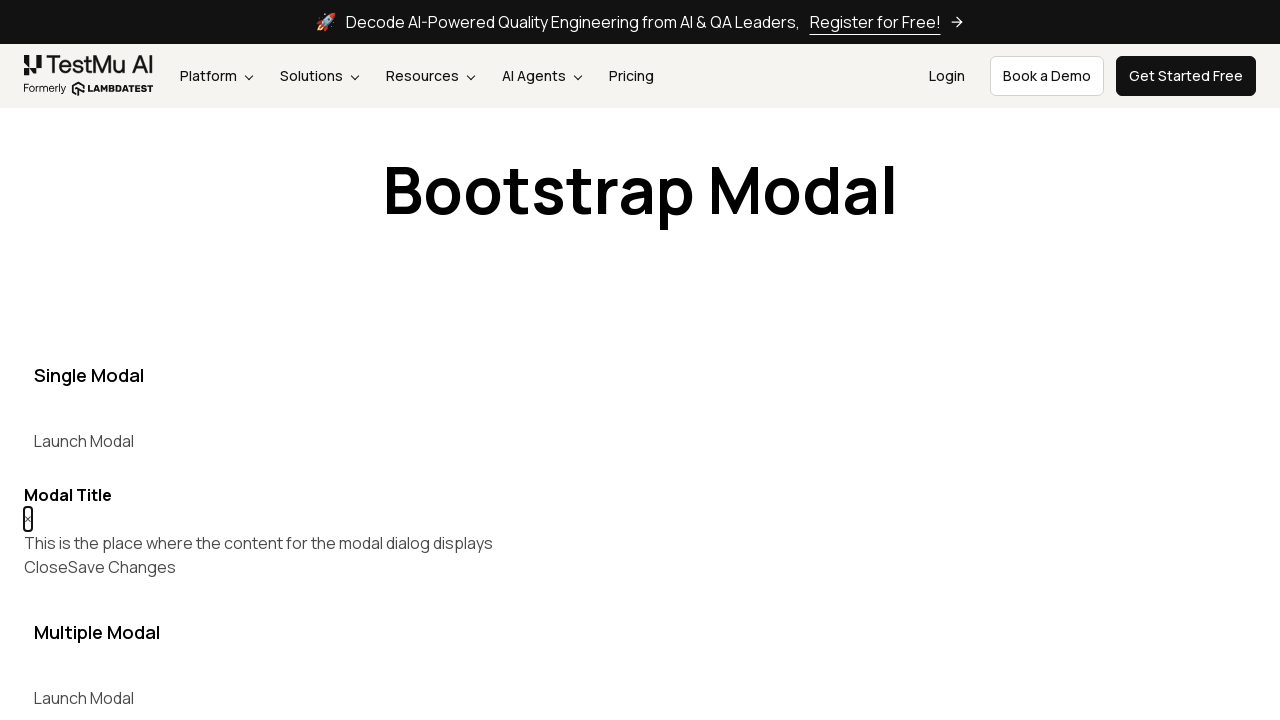

Clicked launch modal button at (84, 441) on xpath=//div[text()='Single Modal']//following-sibling::button
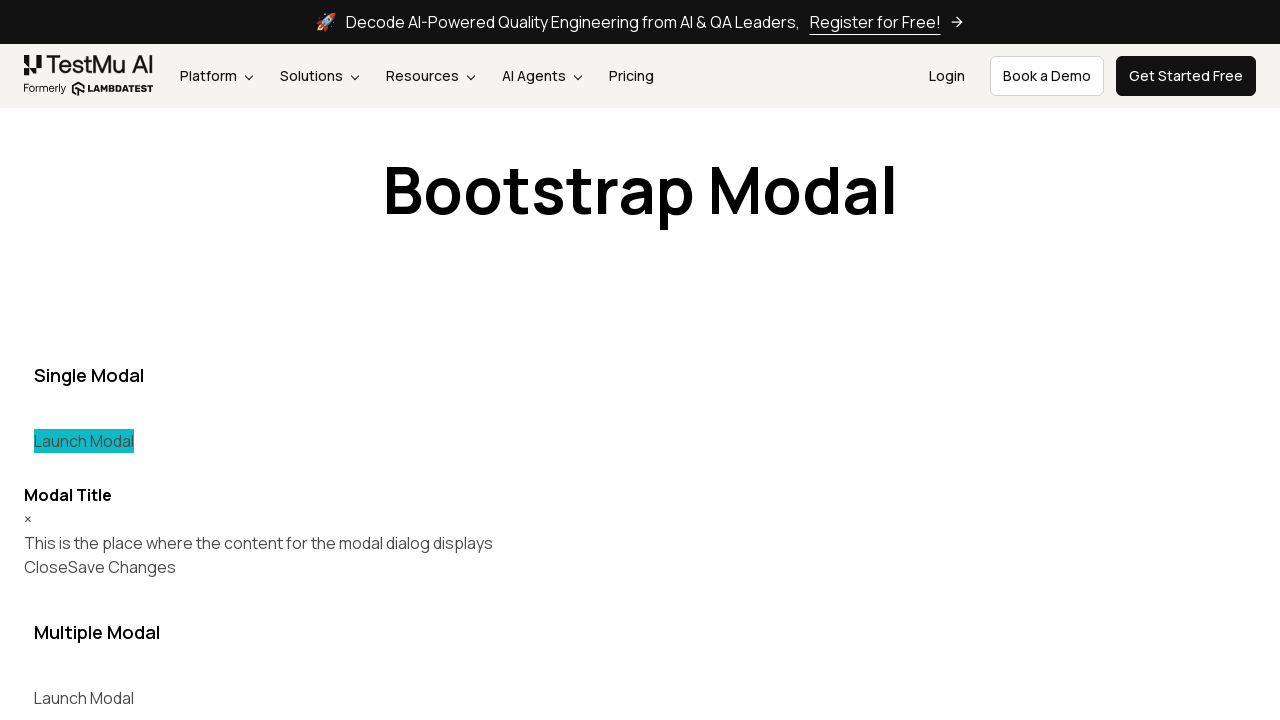

Clicked Close button in modal to dismiss it at (46, 567) on xpath=//div[@id='myModal']//button[text()='Close']
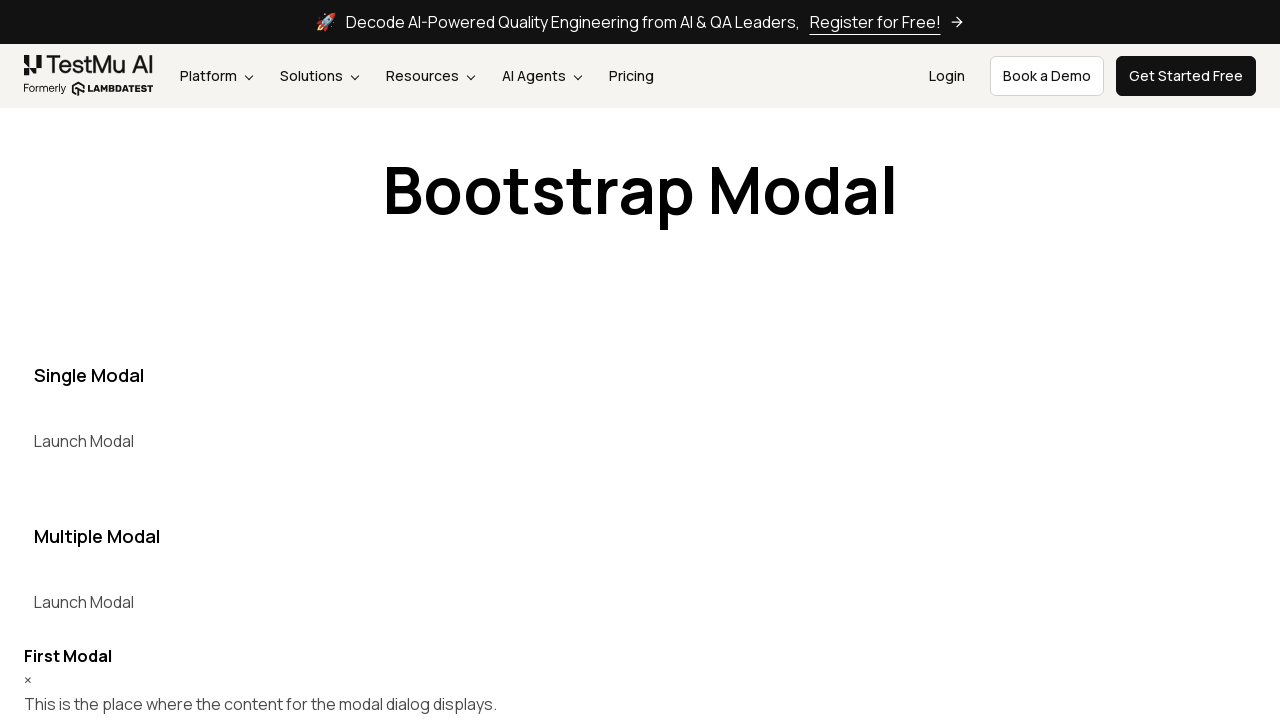

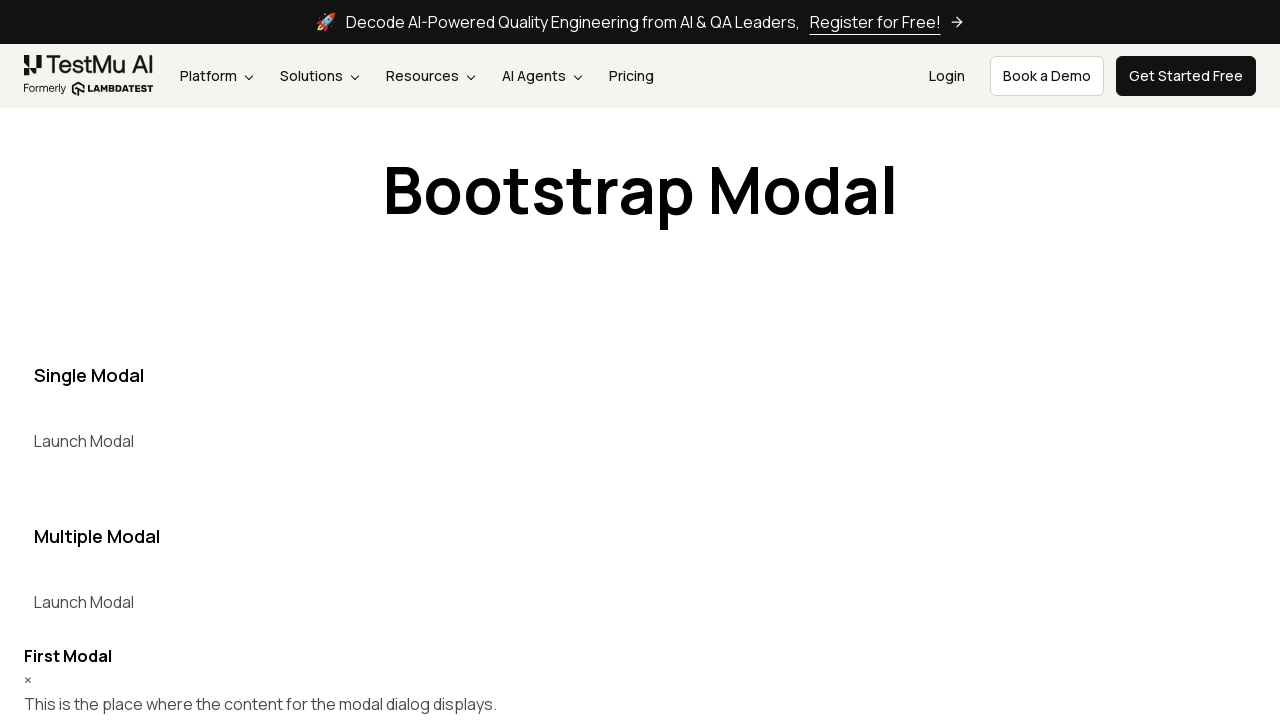